Tests that the form accepts negative age by filling the registration form with age -5

Starting URL: https://davi-vert.vercel.app/index.html

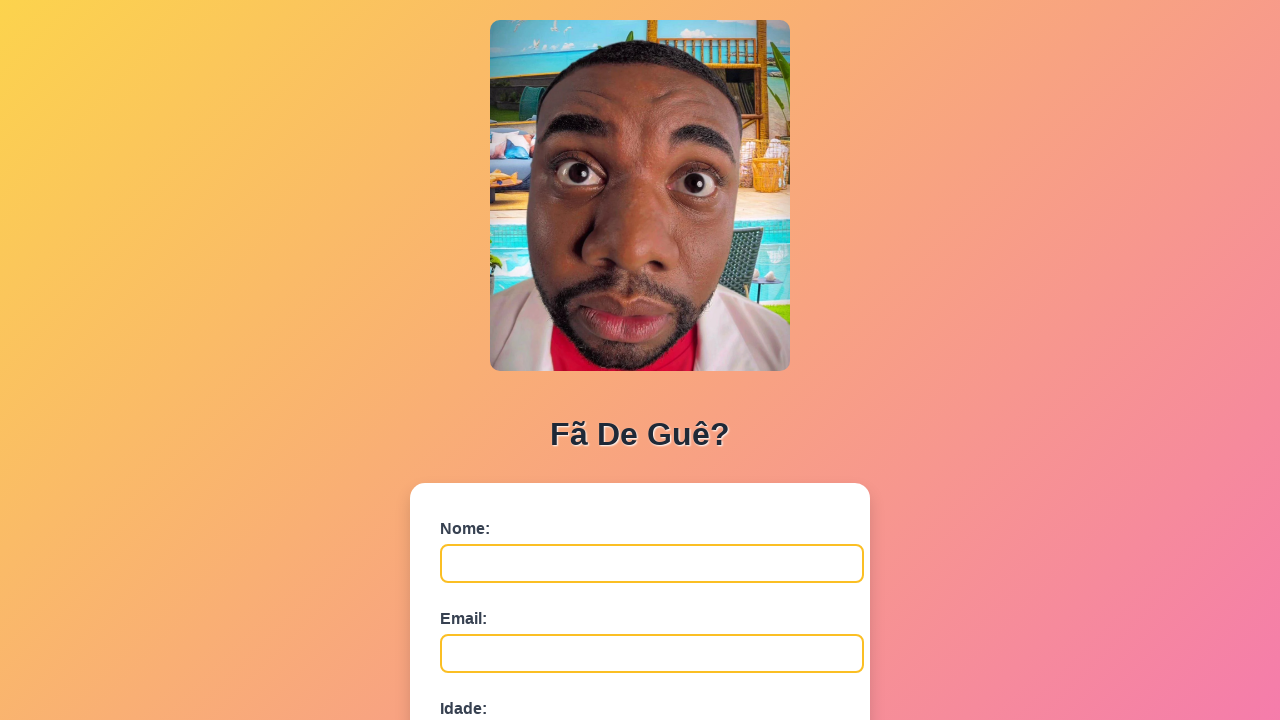

Cleared localStorage
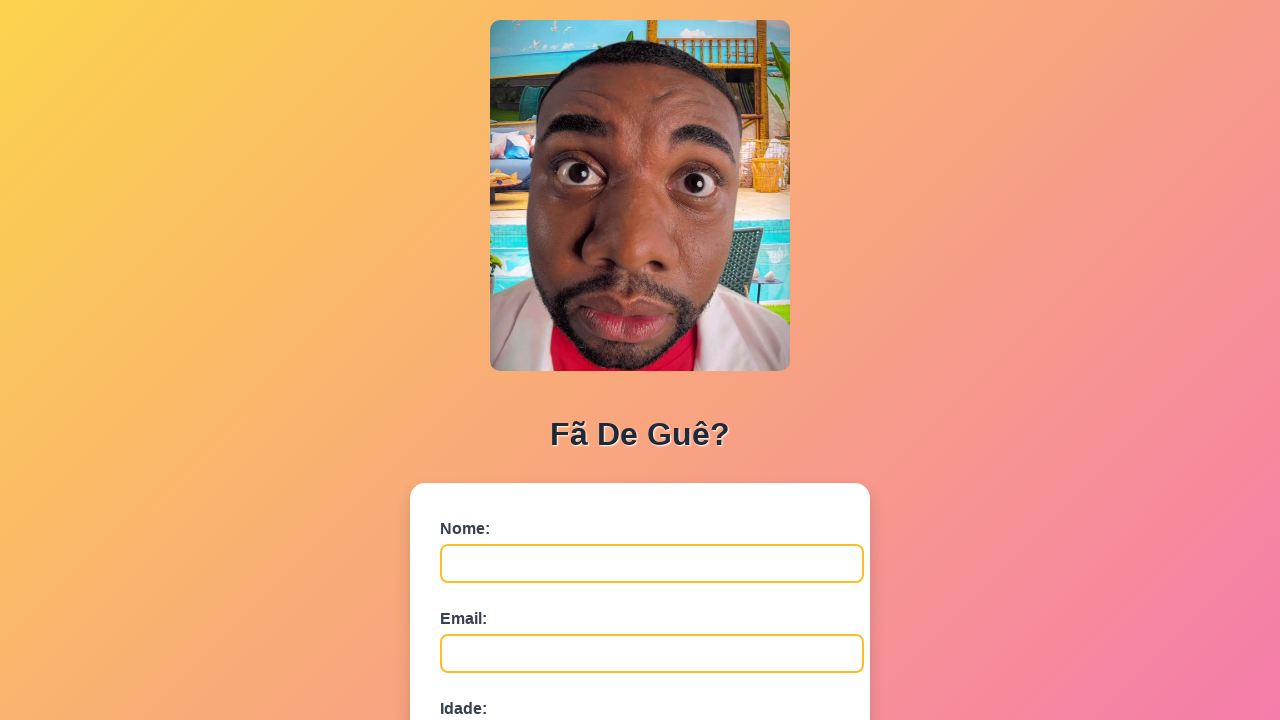

Filled name field with 'Roberto Santos Lima' on #nome
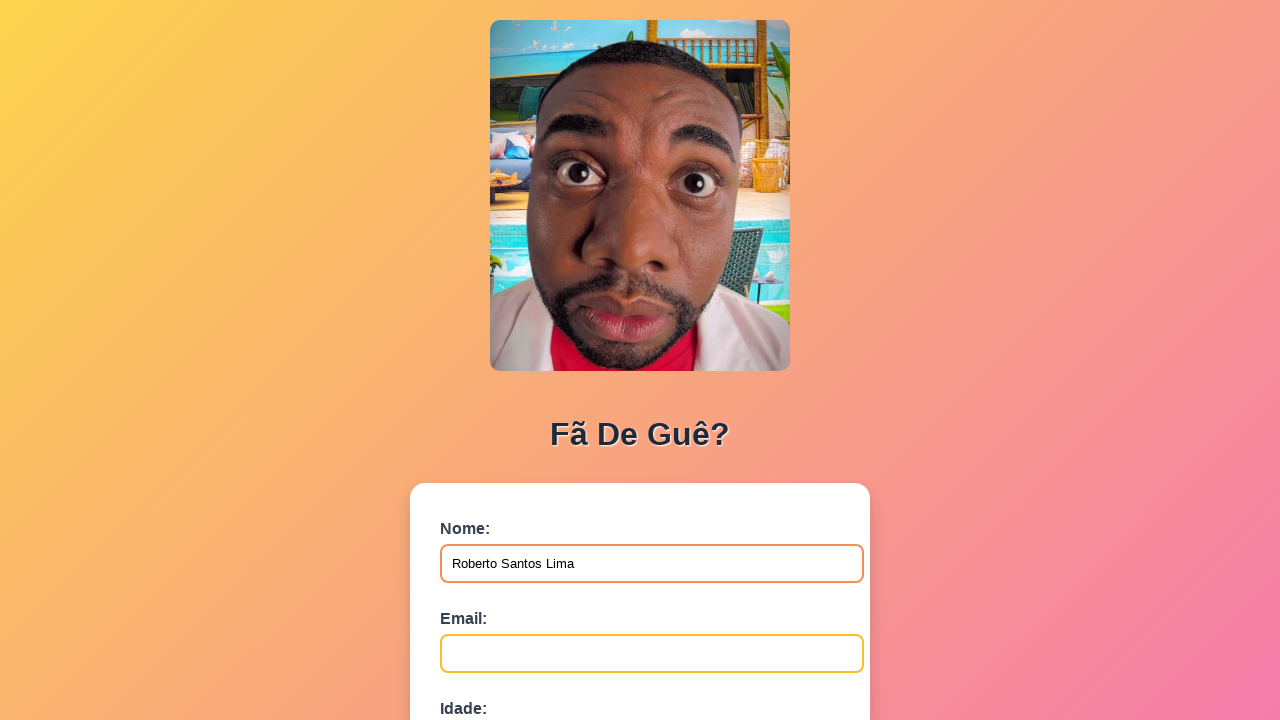

Filled email field with 'roberto.lima@example.com' on #email
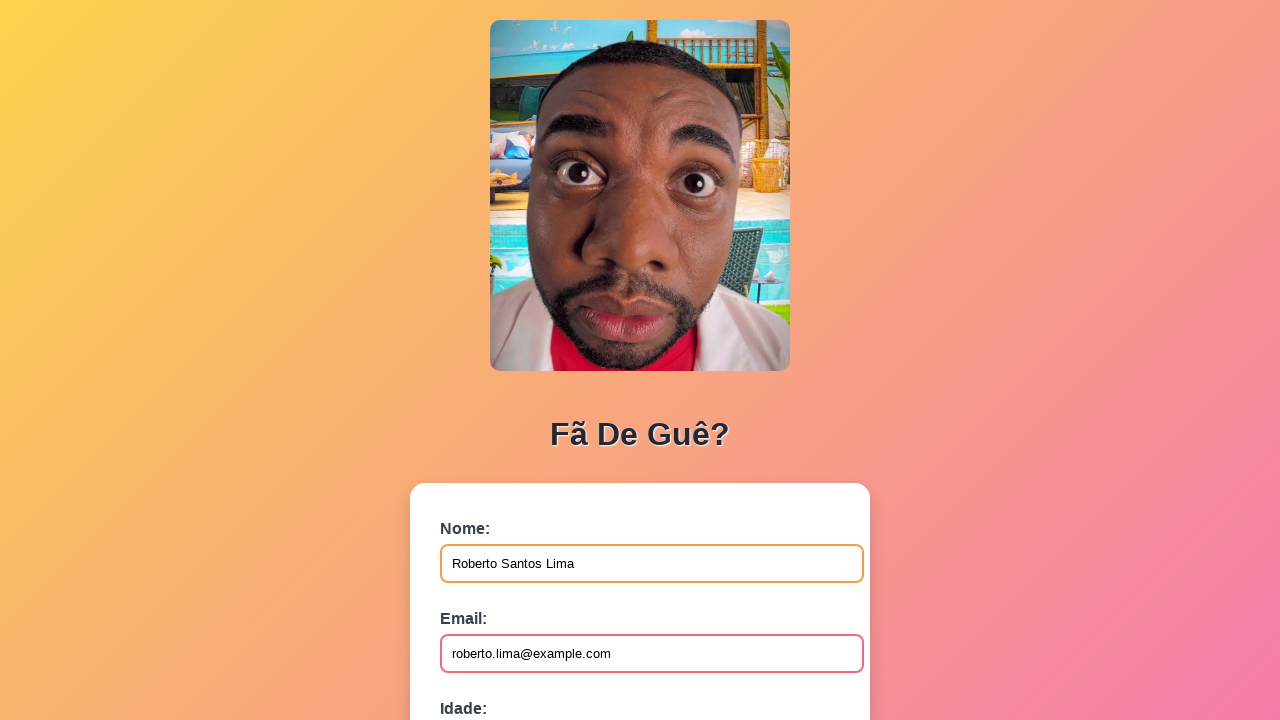

Filled age field with negative value '-5' on #idade
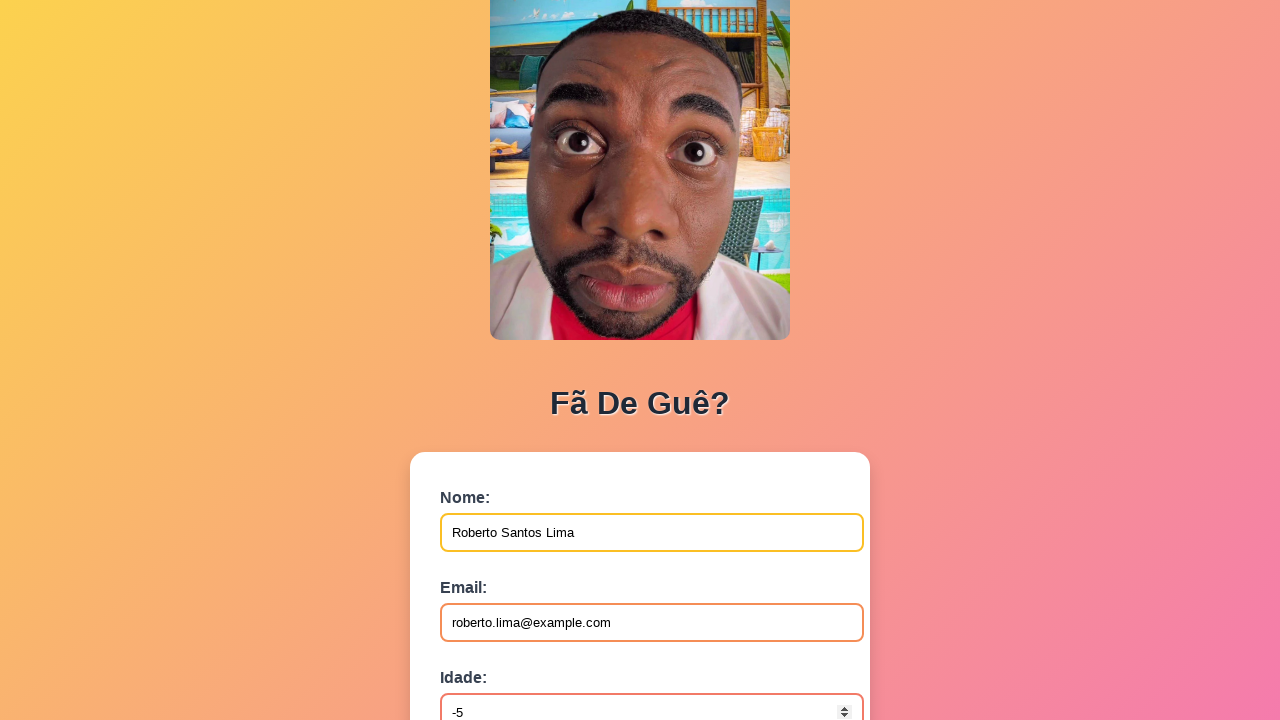

Clicked submit button to submit registration form with negative age at (490, 569) on button[type='submit']
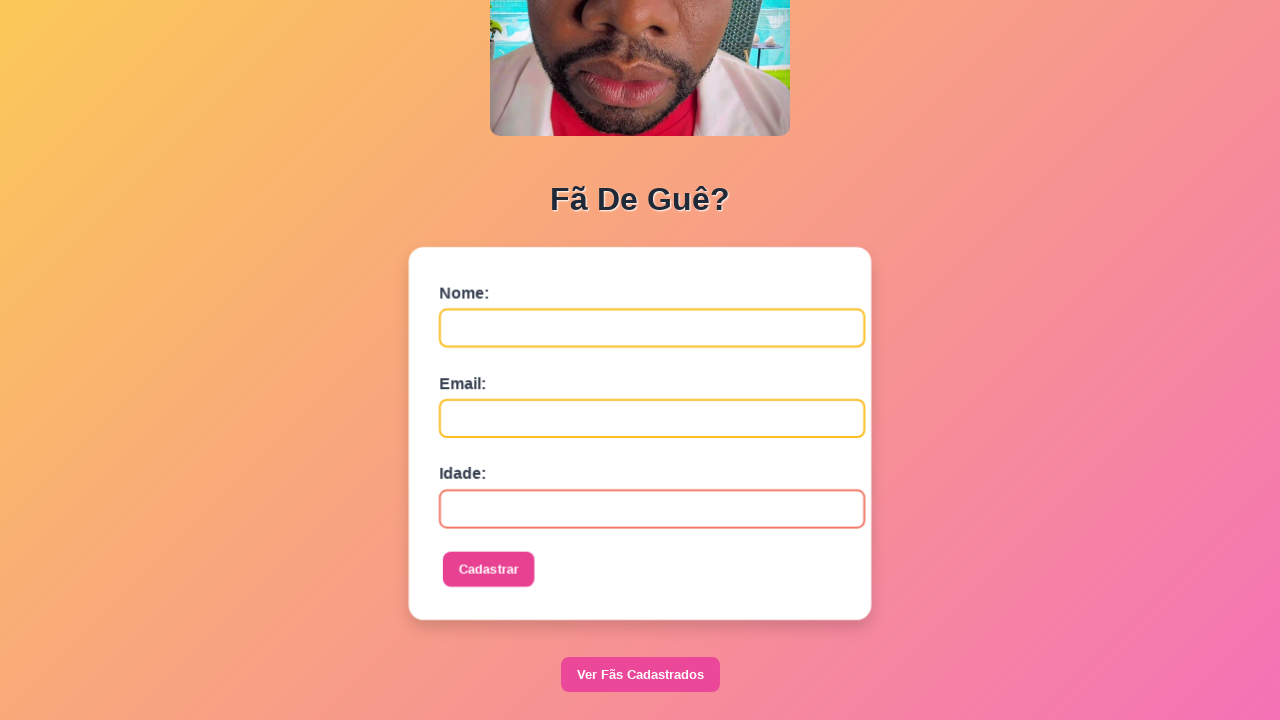

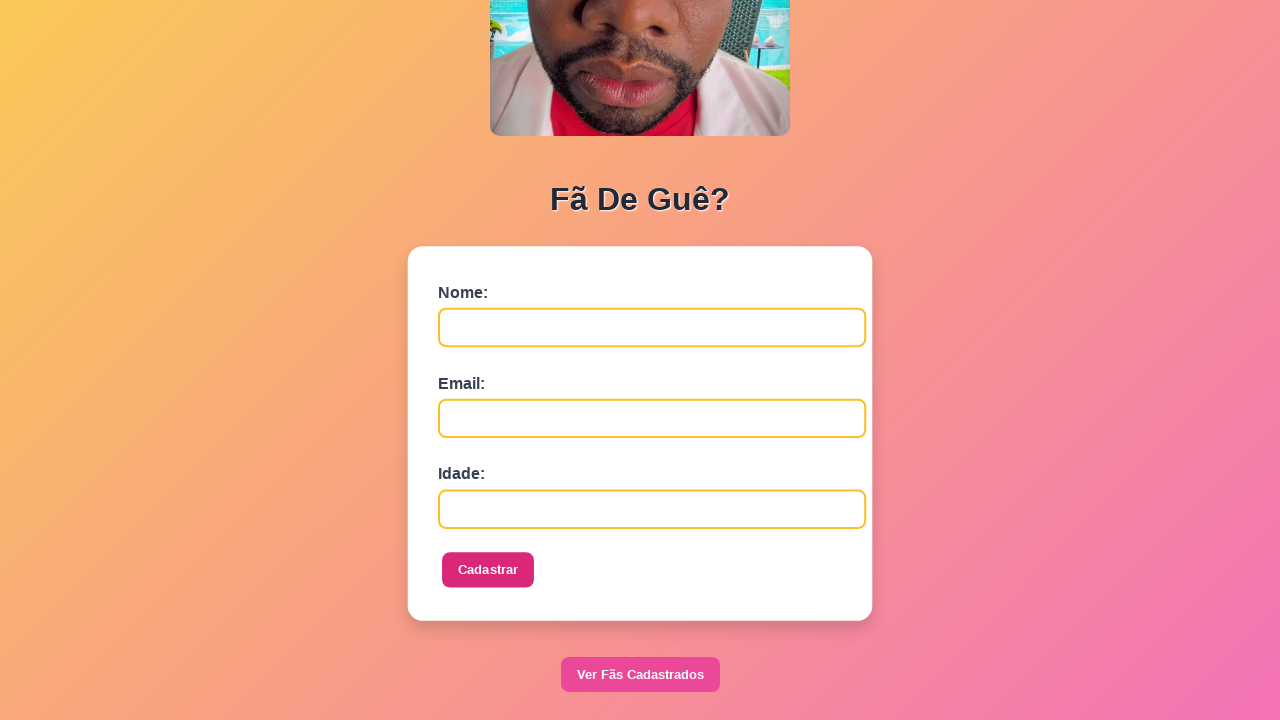